Tests clicking the letter D link and verifies navigation to the D category page

Starting URL: https://www.99-bottles-of-beer.net/abc.html

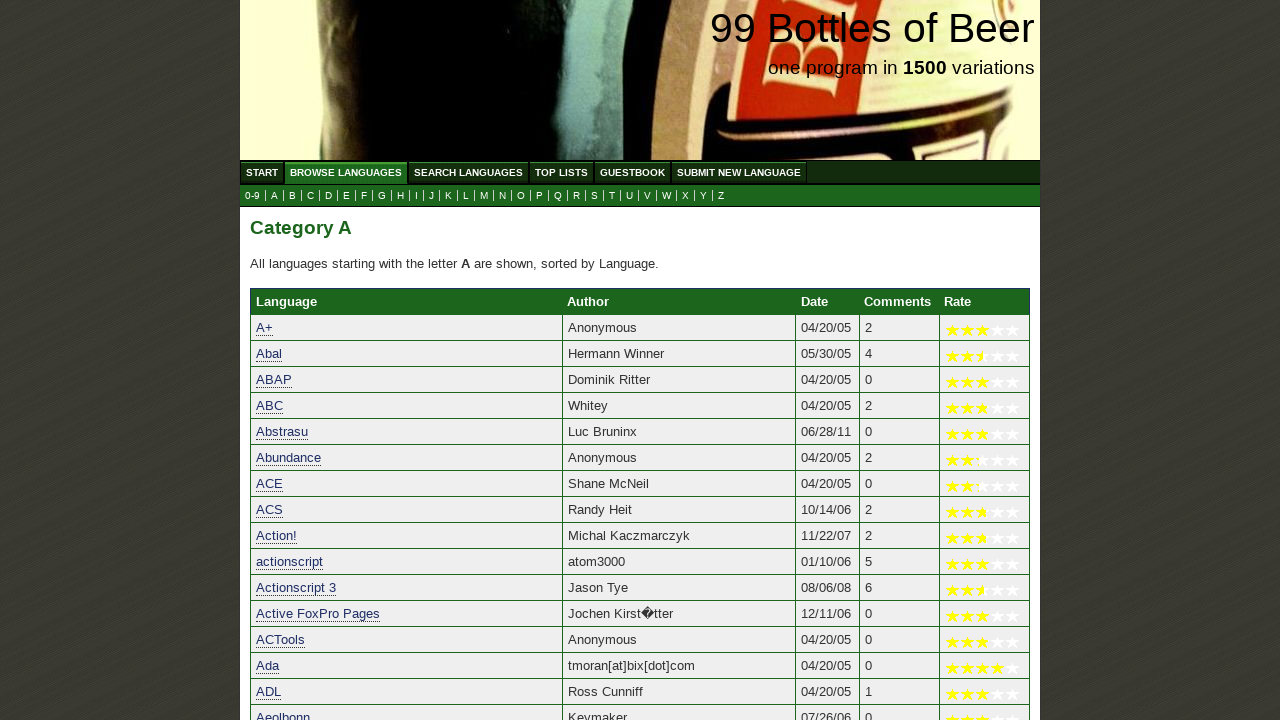

Clicked the letter D link to navigate to D category page at (328, 196) on a[href='d.html']
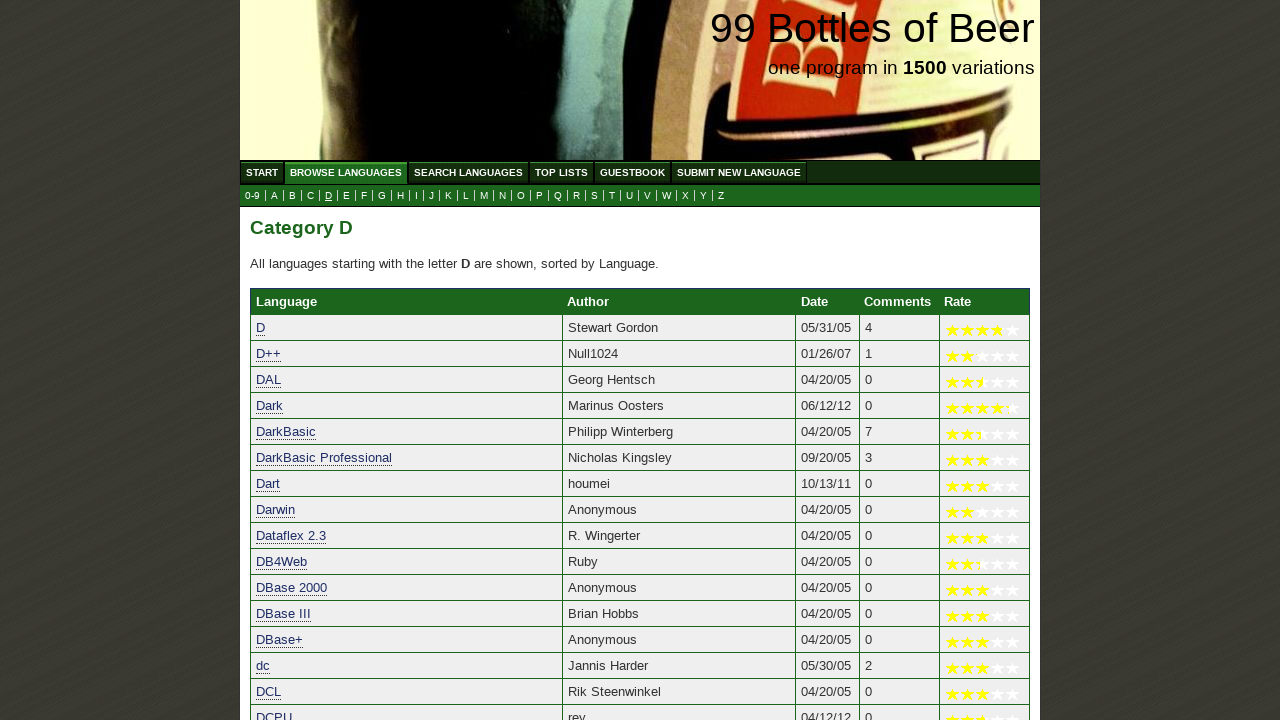

D category page loaded with results table
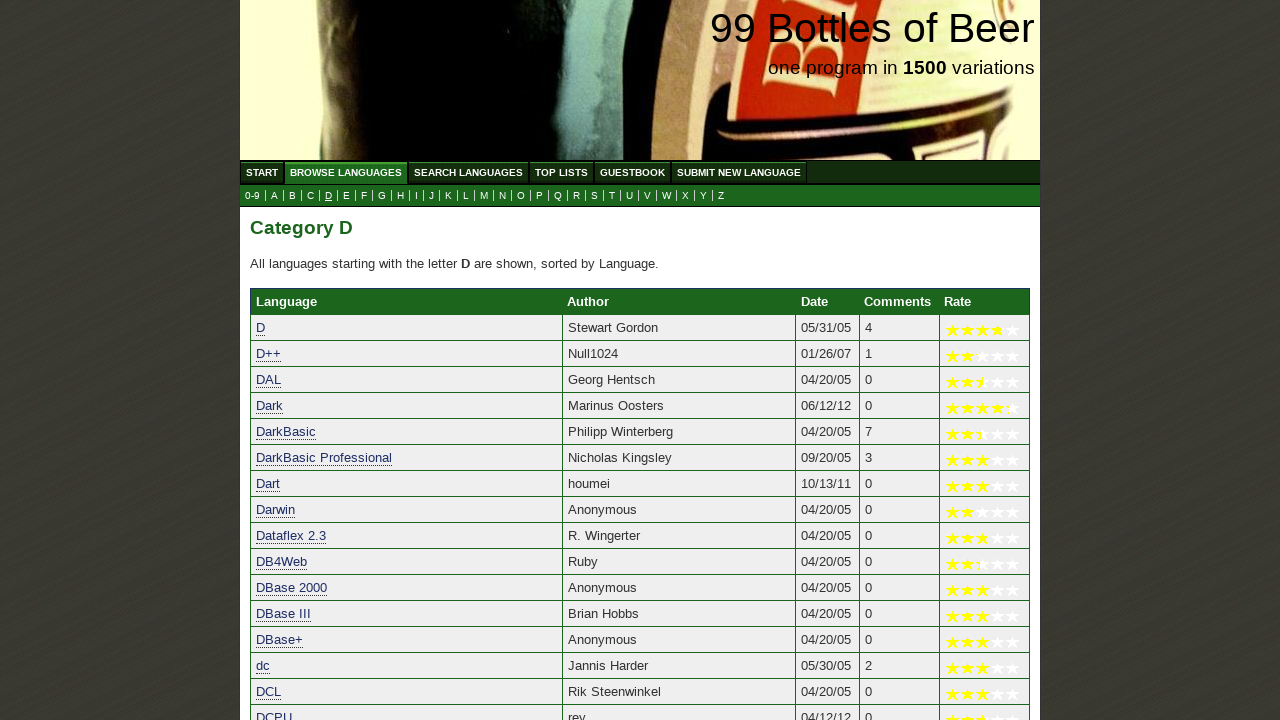

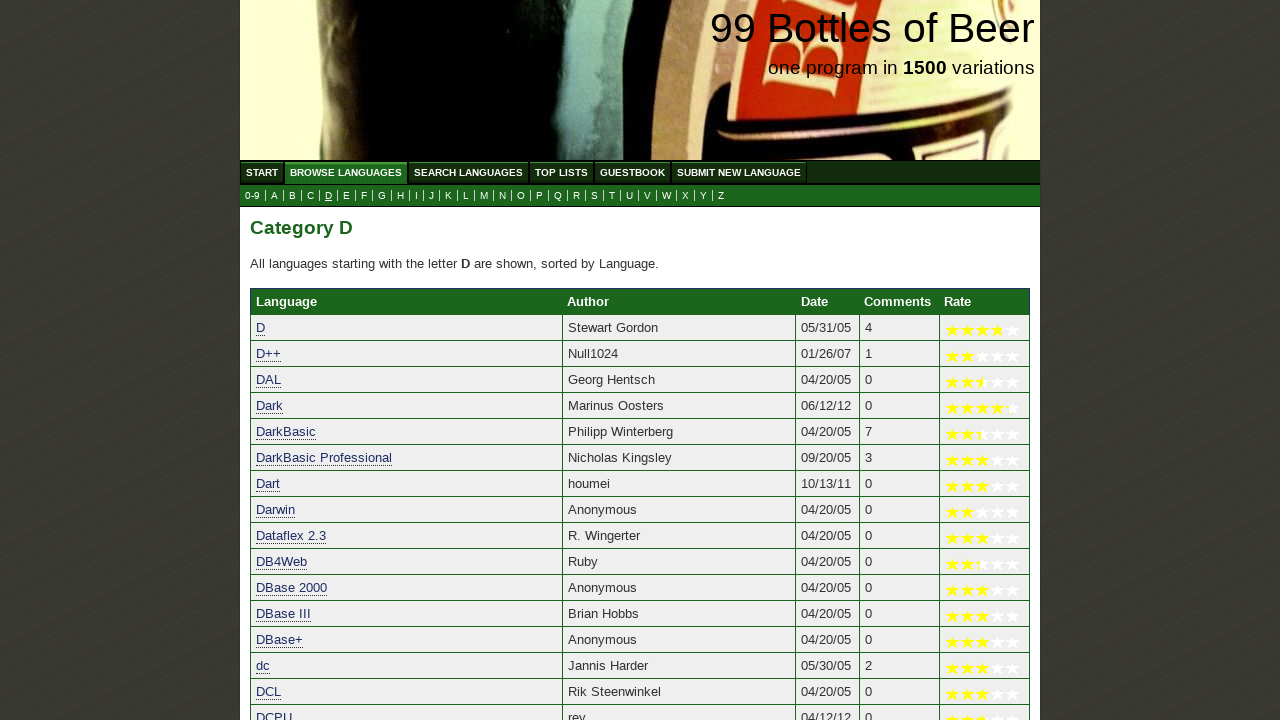